Tests link elements by clicking on various links and verifying new window/tab behavior

Starting URL: https://www.tutorialspoint.com/selenium/practice/selenium_automation_practice.php

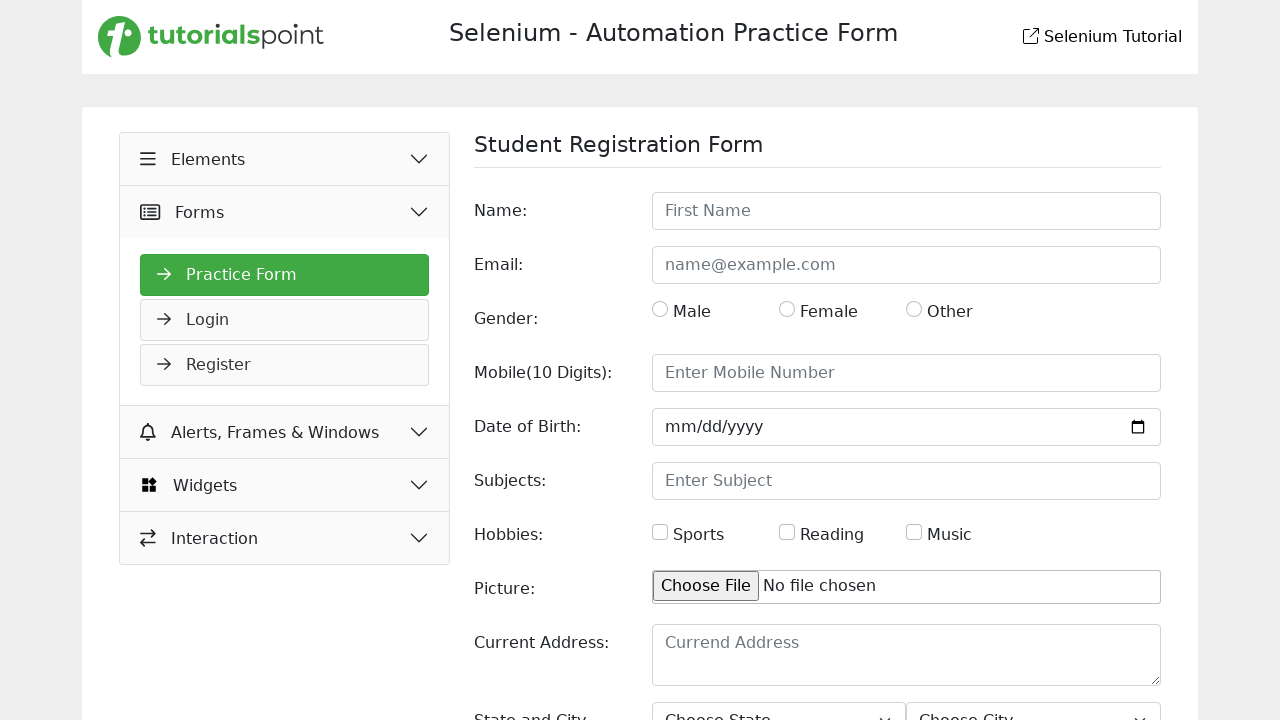

Clicked Elements button at (285, 159) on xpath=//button[normalize-space()='Elements']
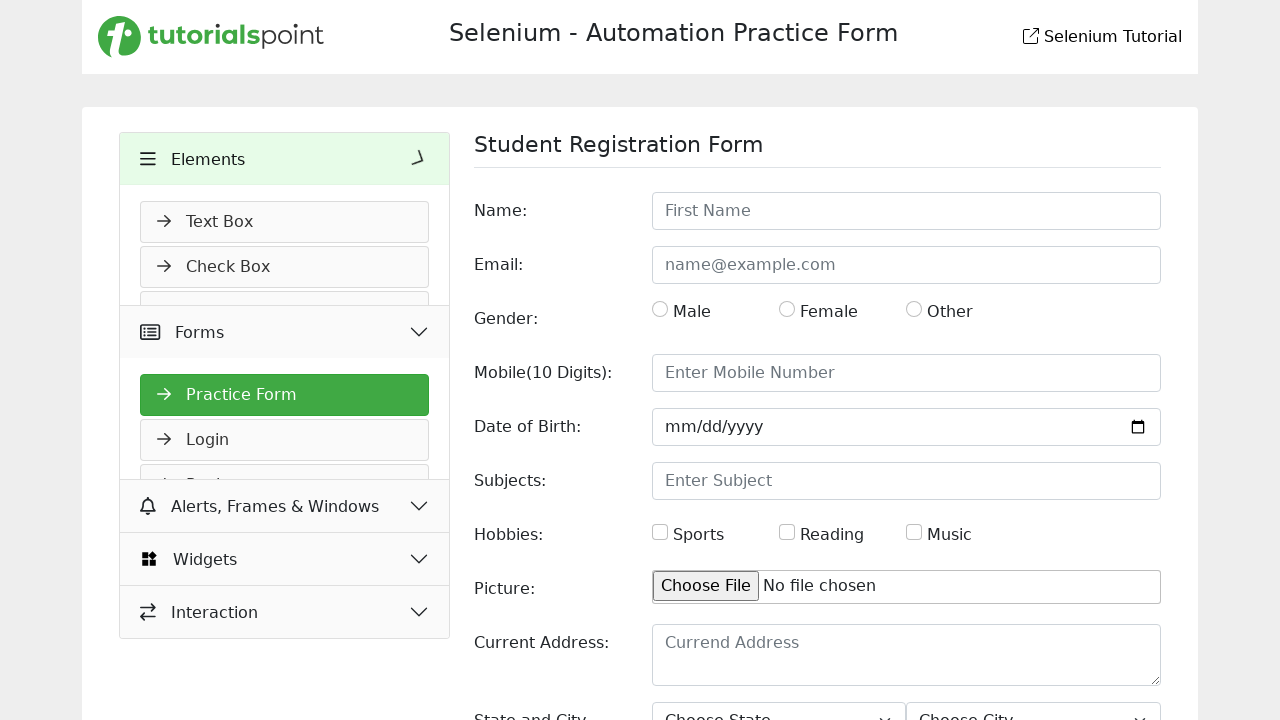

Clicked Links navigation link at (285, 447) on a[href='links.php']
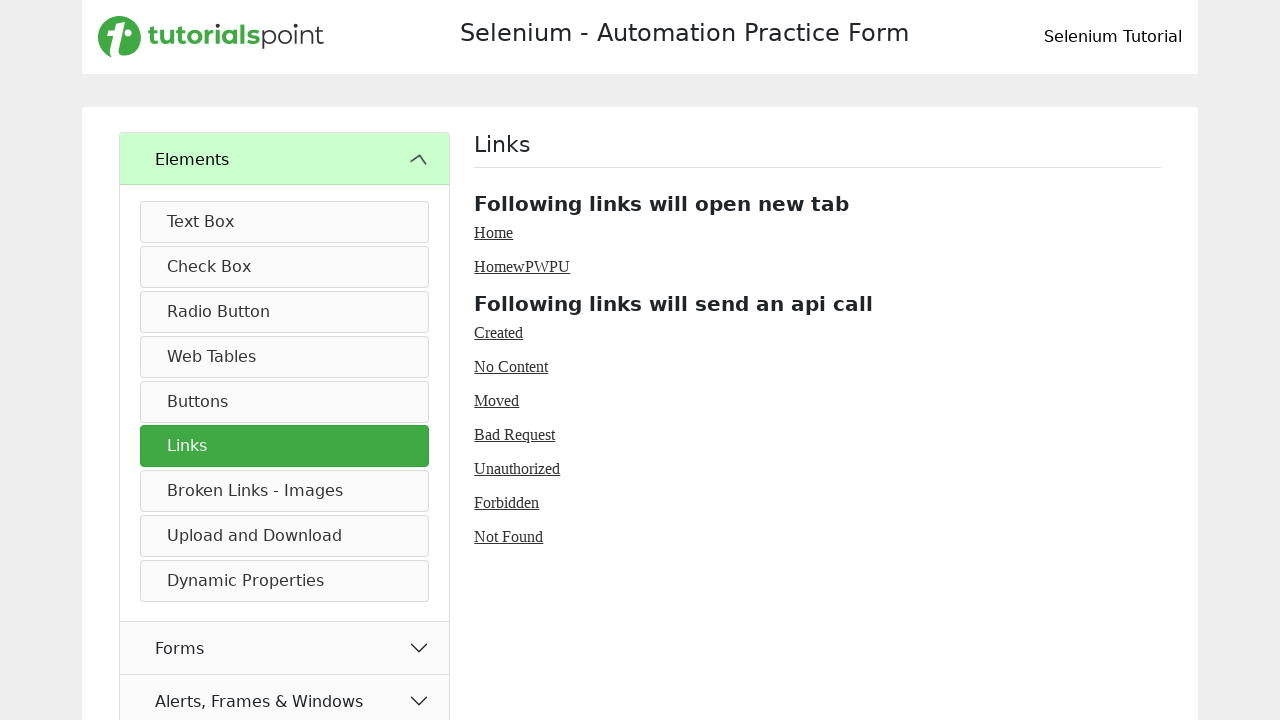

Clicked Home link at (494, 232) on xpath=//a[normalize-space()='Home']
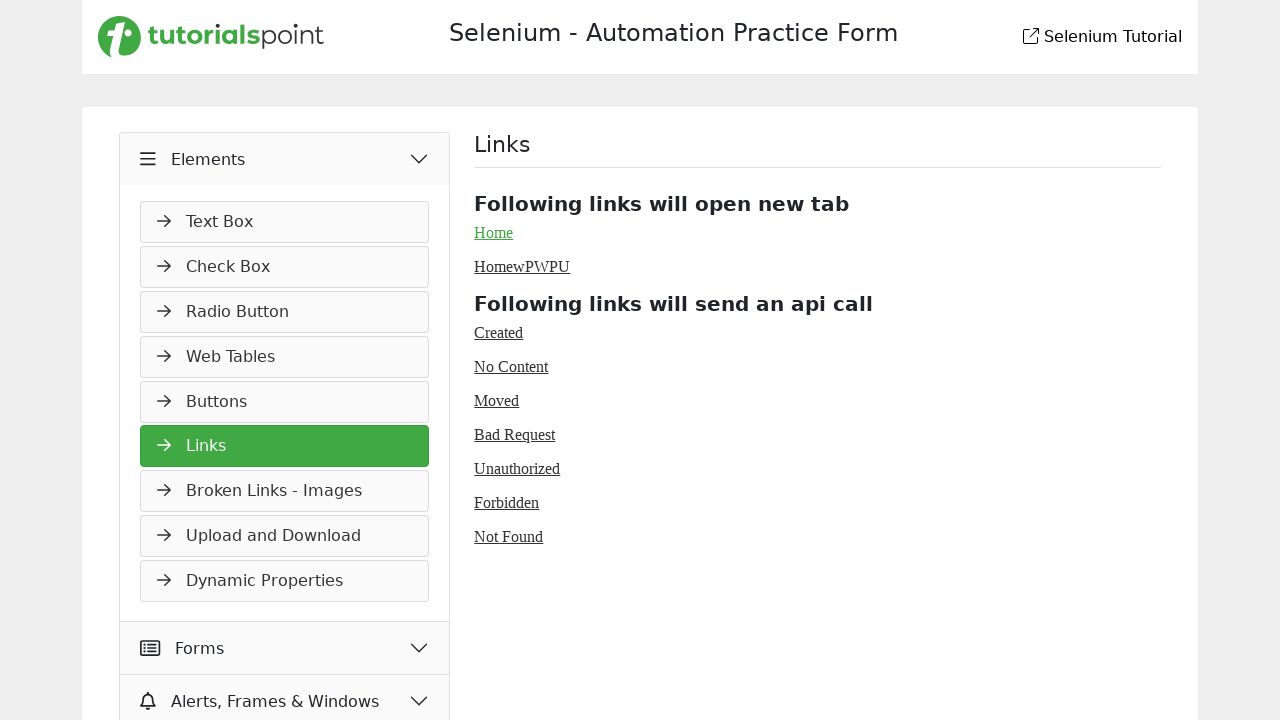

Waited for page to reach networkidle state
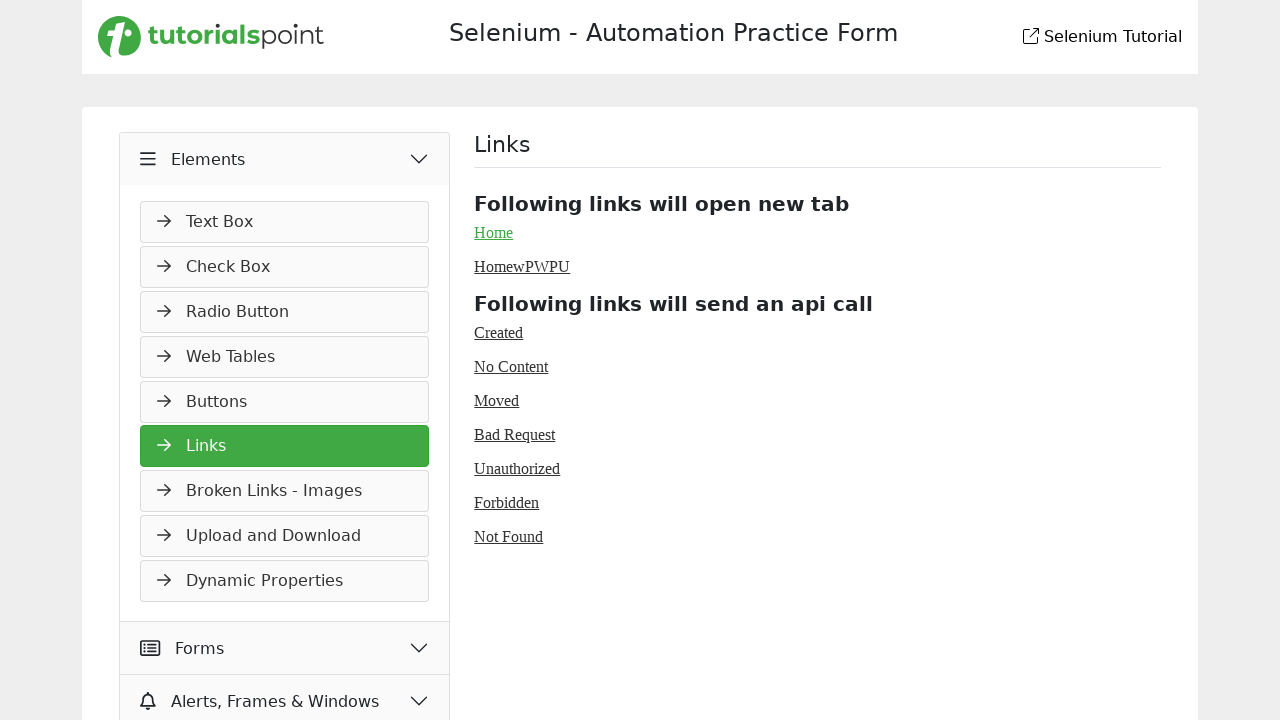

Clicked HomewPWPU link that opens in new tab at (522, 266) on xpath=//a[normalize-space()='HomewPWPU']
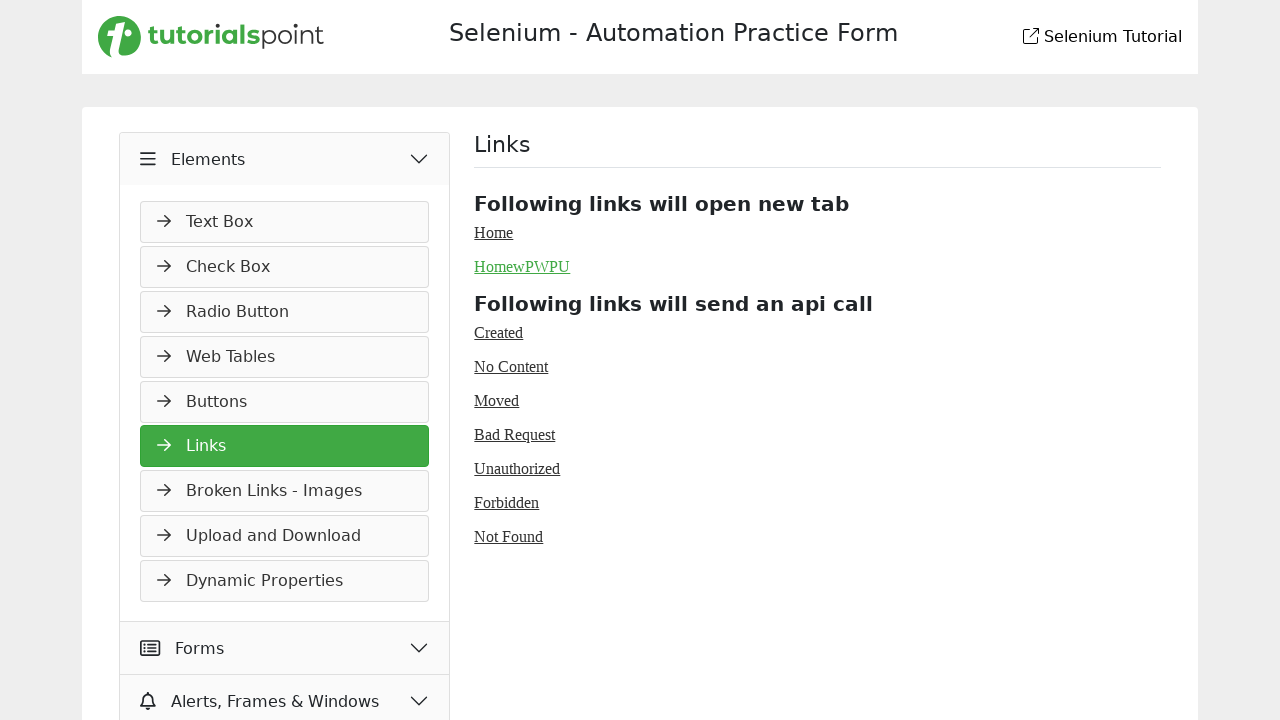

Obtained reference to newly opened page
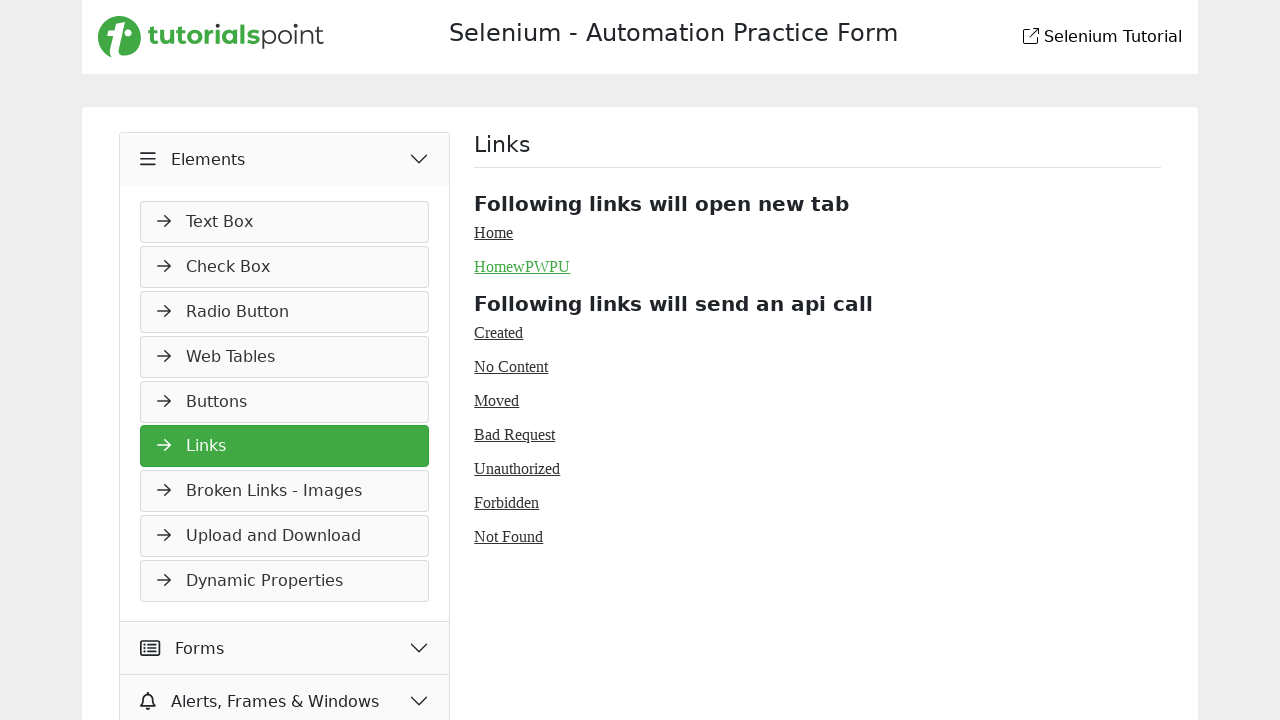

Waited for new page to reach load state
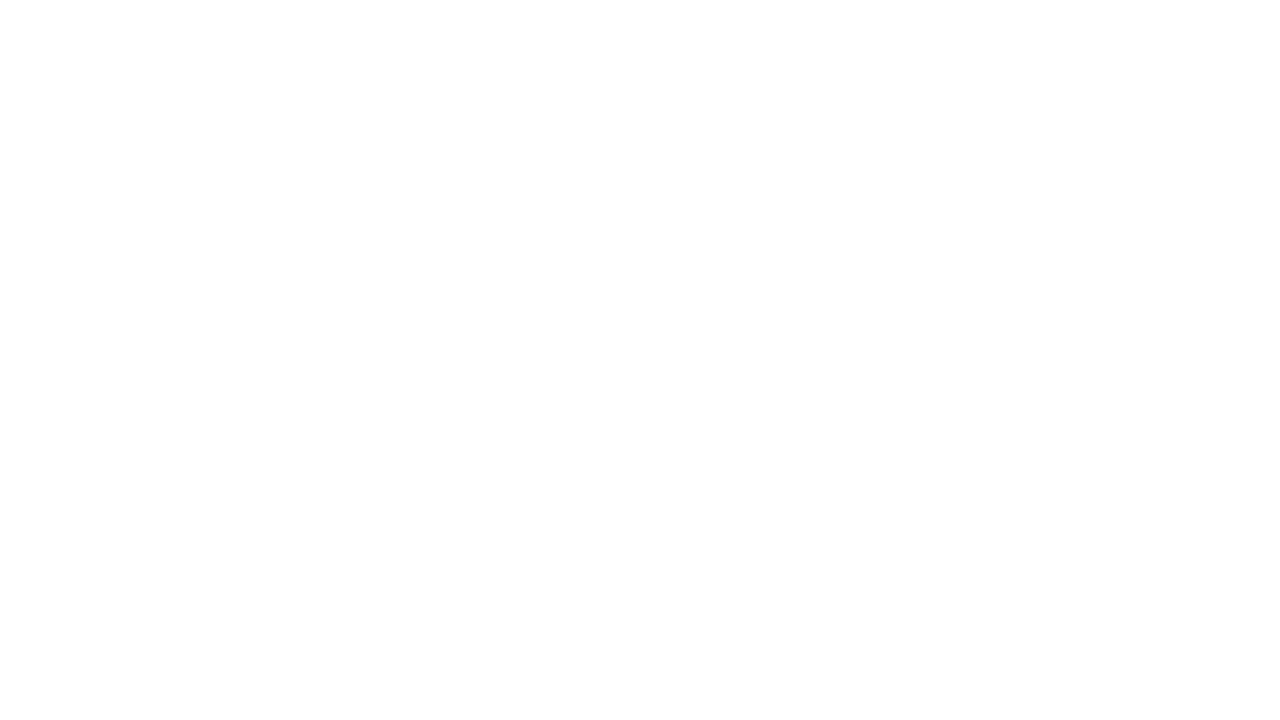

Closed new tab and switched back to original page
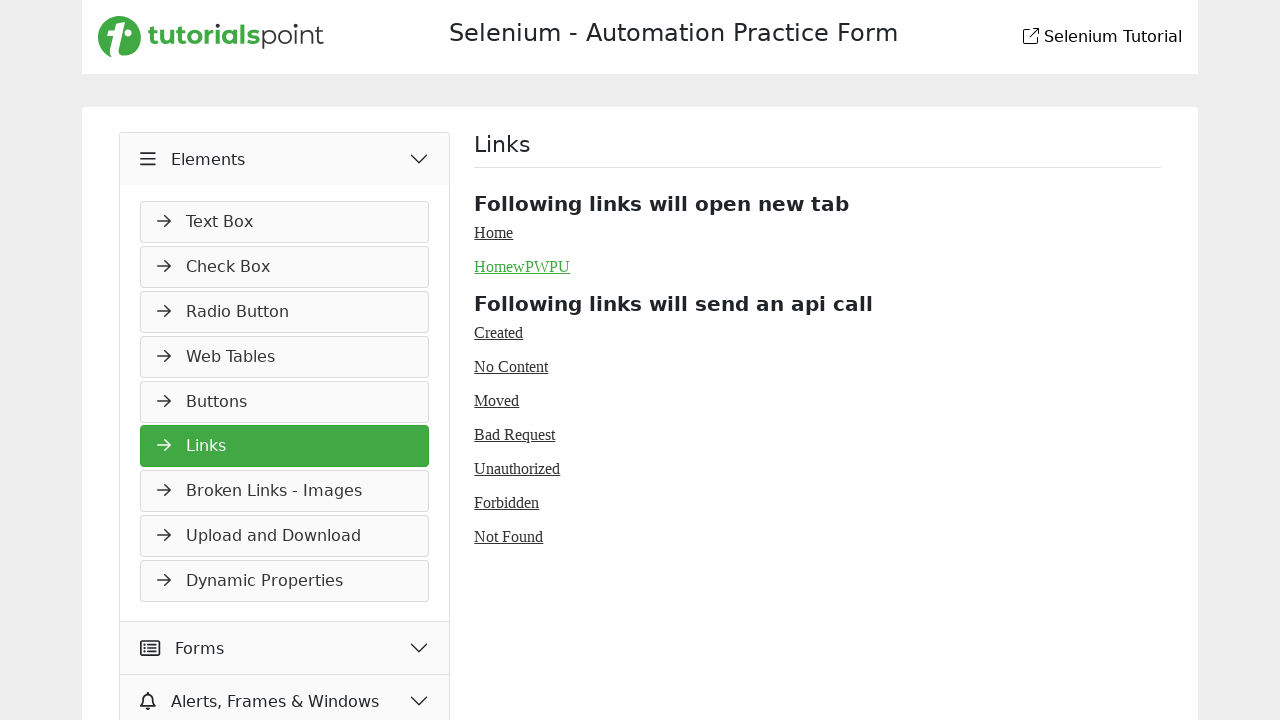

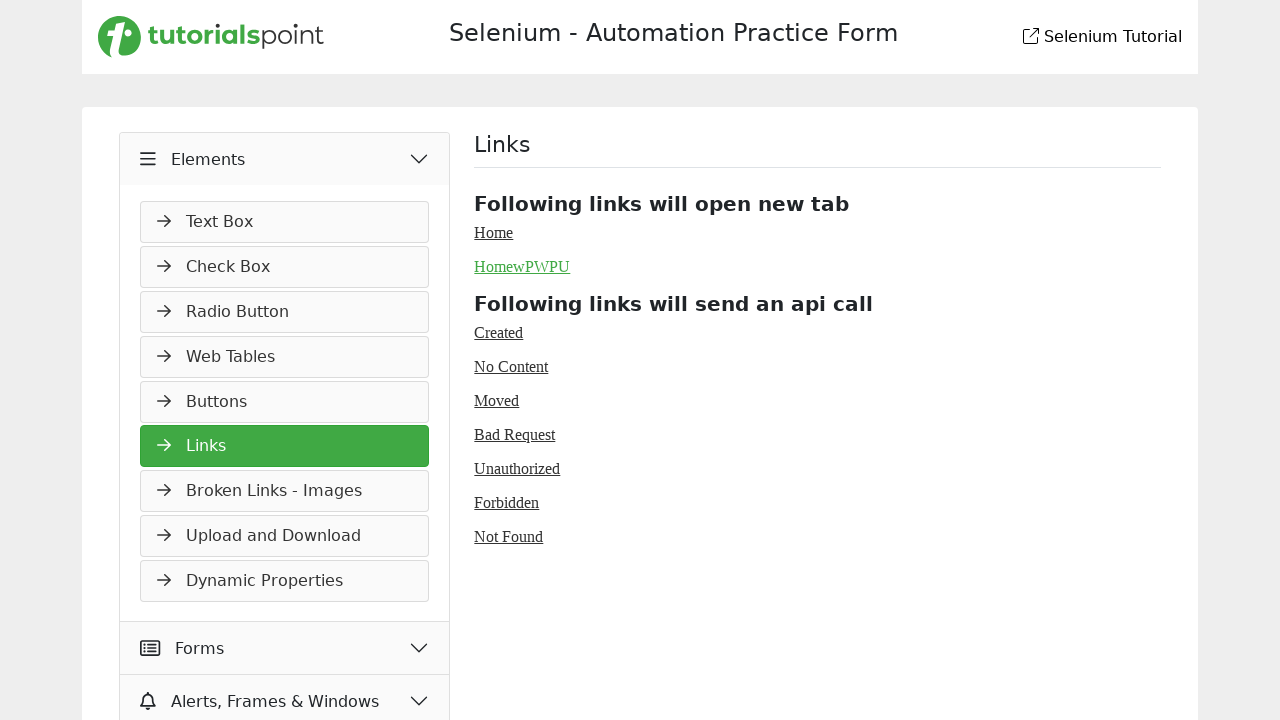